Tests table sorting functionality by clicking on the column header and verifying that the vegetable/fruit names are sorted alphabetically

Starting URL: https://rahulshettyacademy.com/seleniumPractise/#/offers

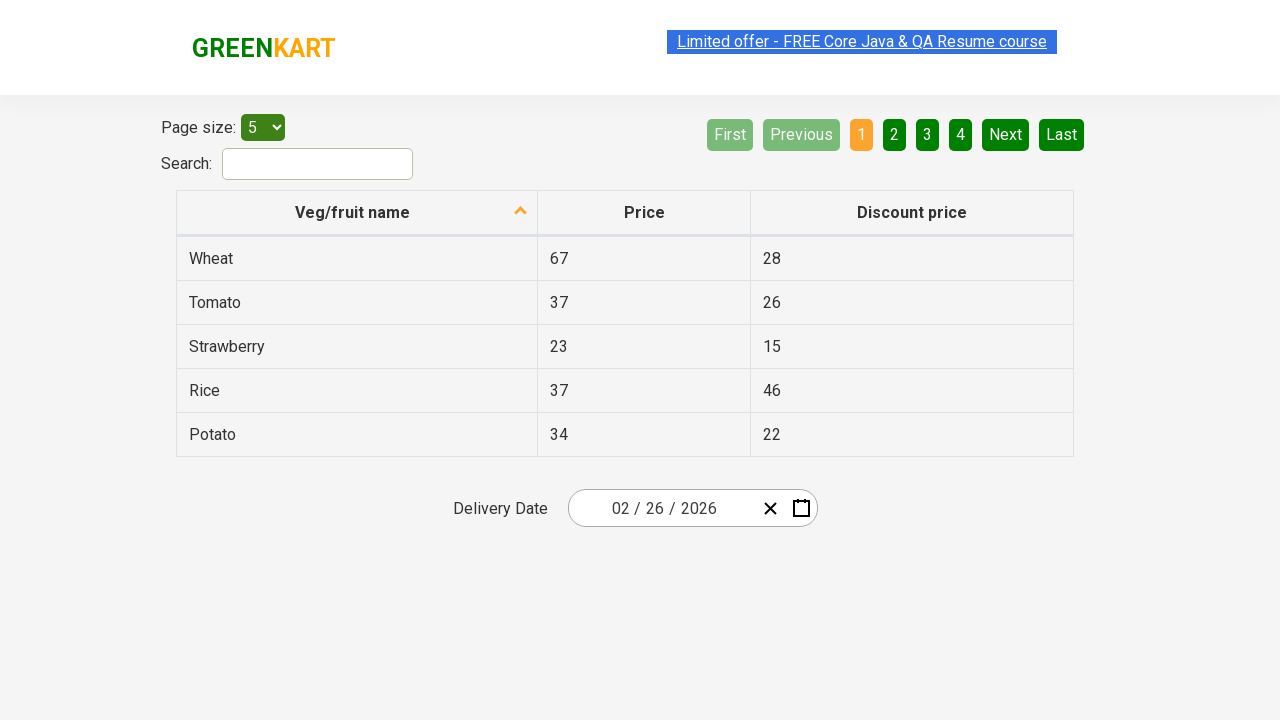

Clicked on 'Veg/fruit name' column header to trigger sorting at (353, 212) on xpath=//span[text()='Veg/fruit name']
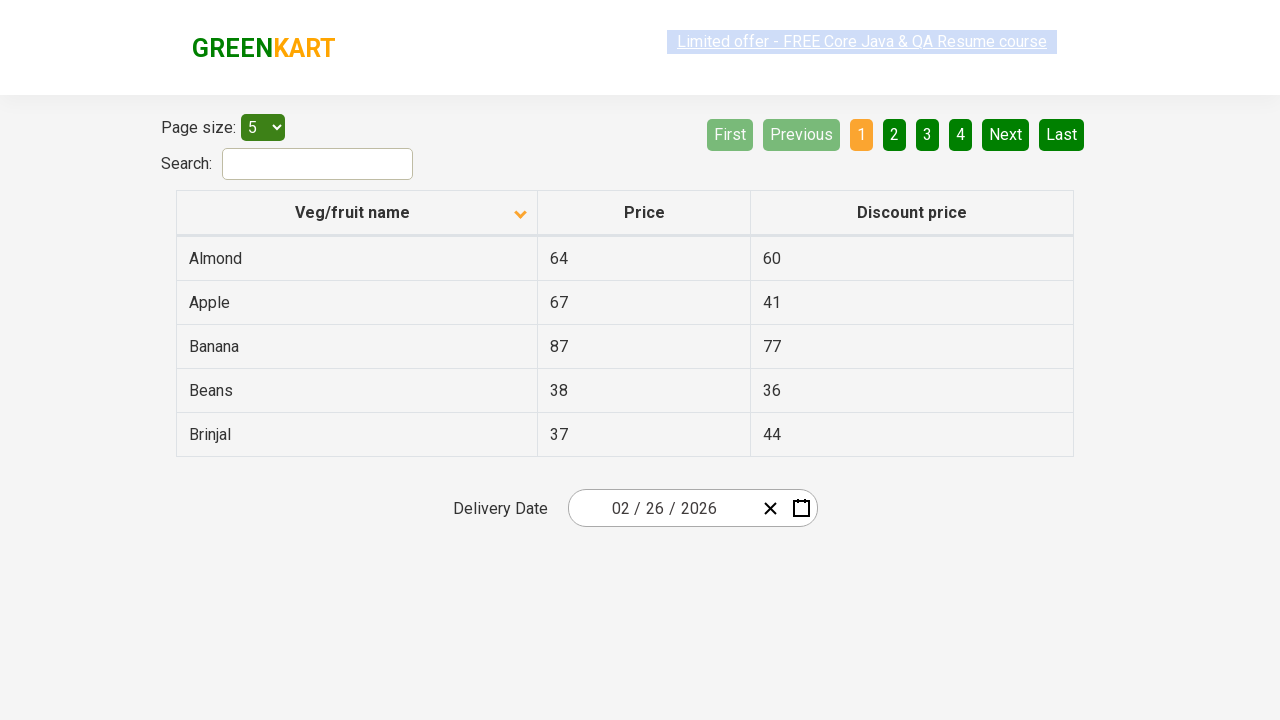

Waited 500ms for table sorting to complete
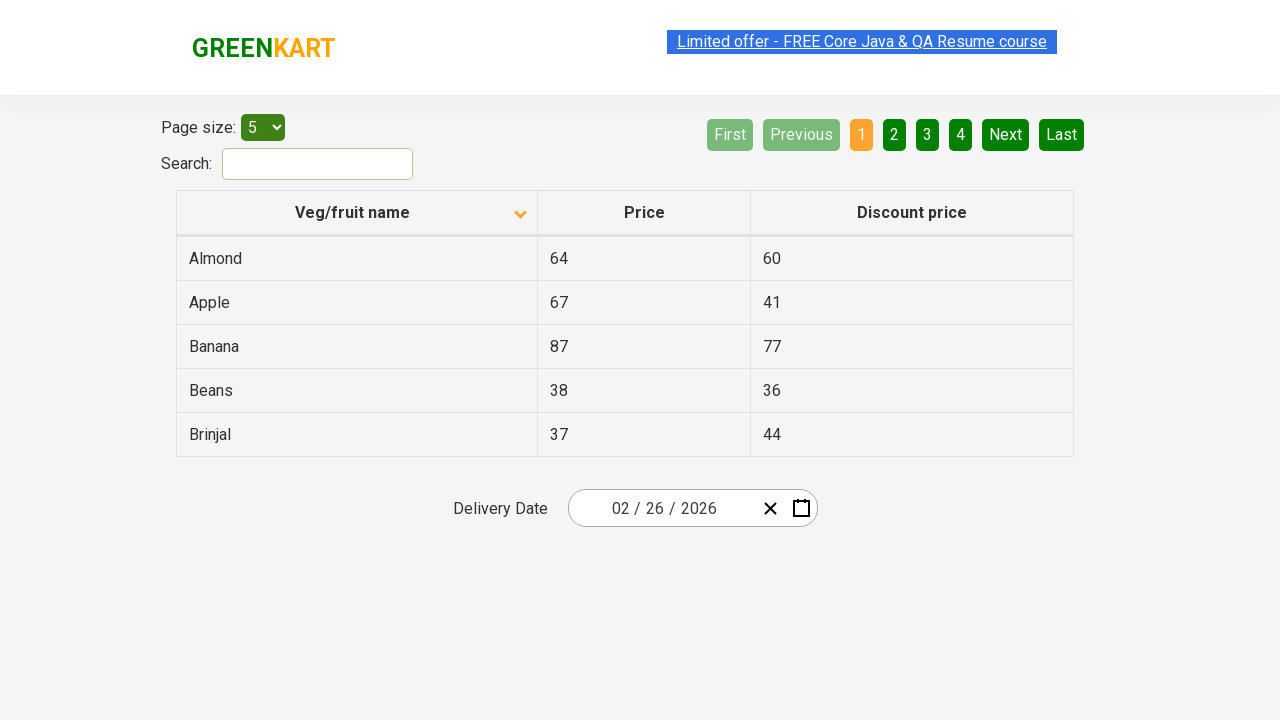

Retrieved all vegetable/fruit names from the first table column
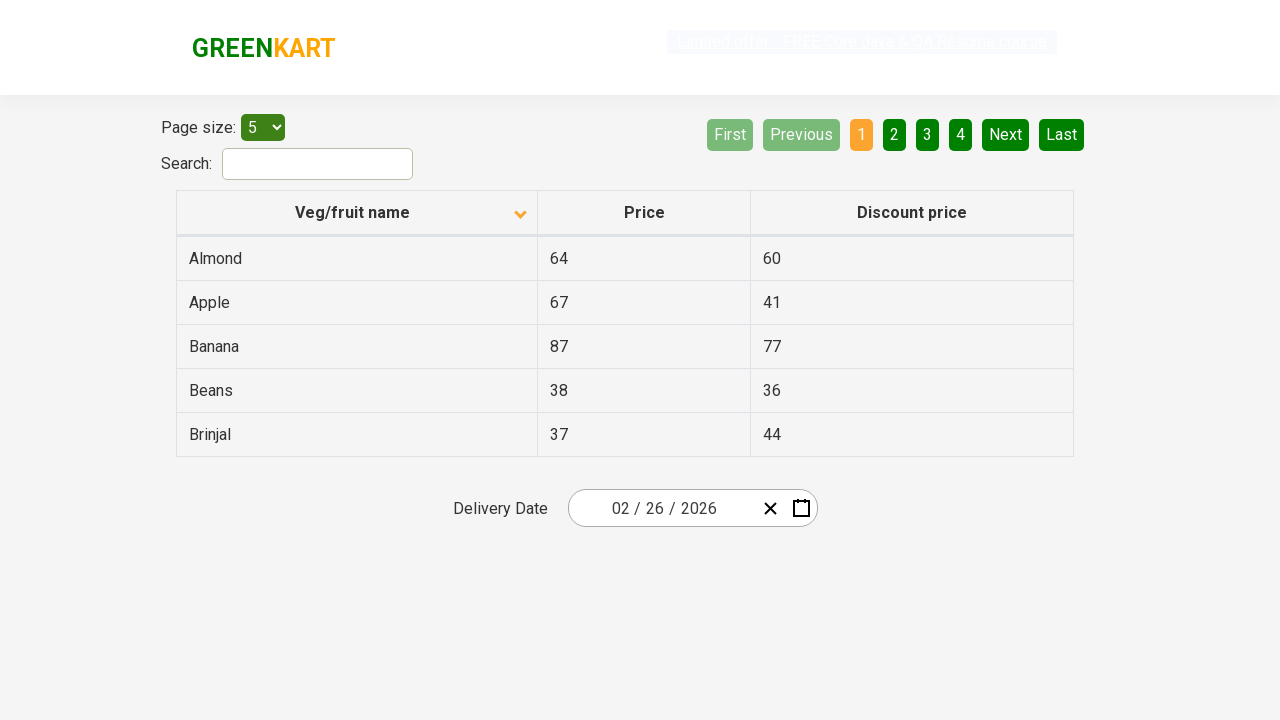

Extracted 5 vegetable/fruit names from table
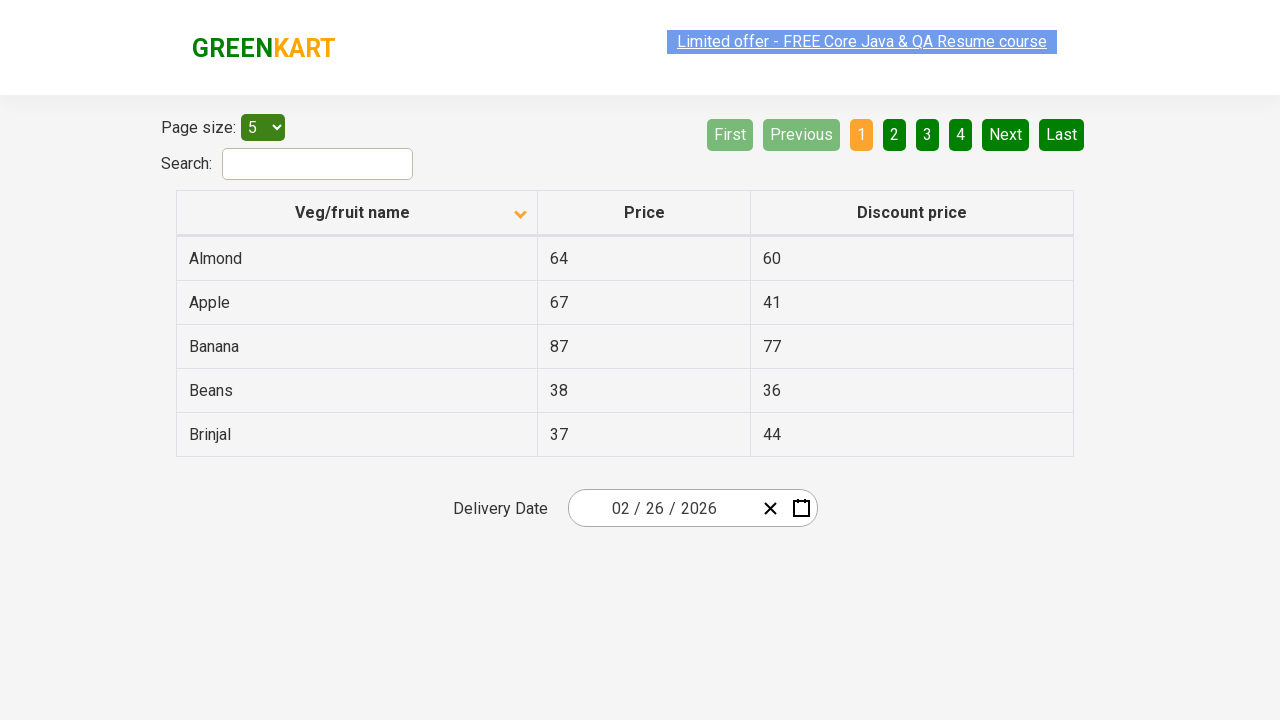

Created copy of browser-sorted vegetable list for comparison
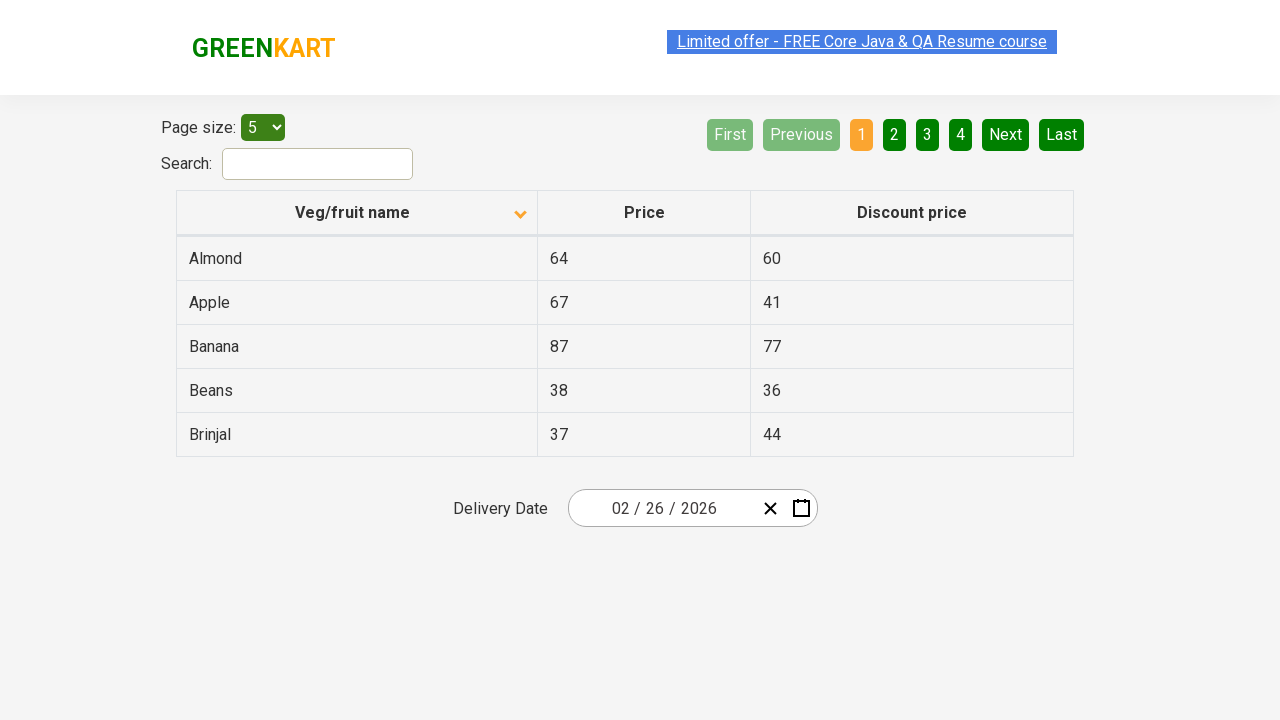

Sorted vegetable list alphabetically using Python for comparison
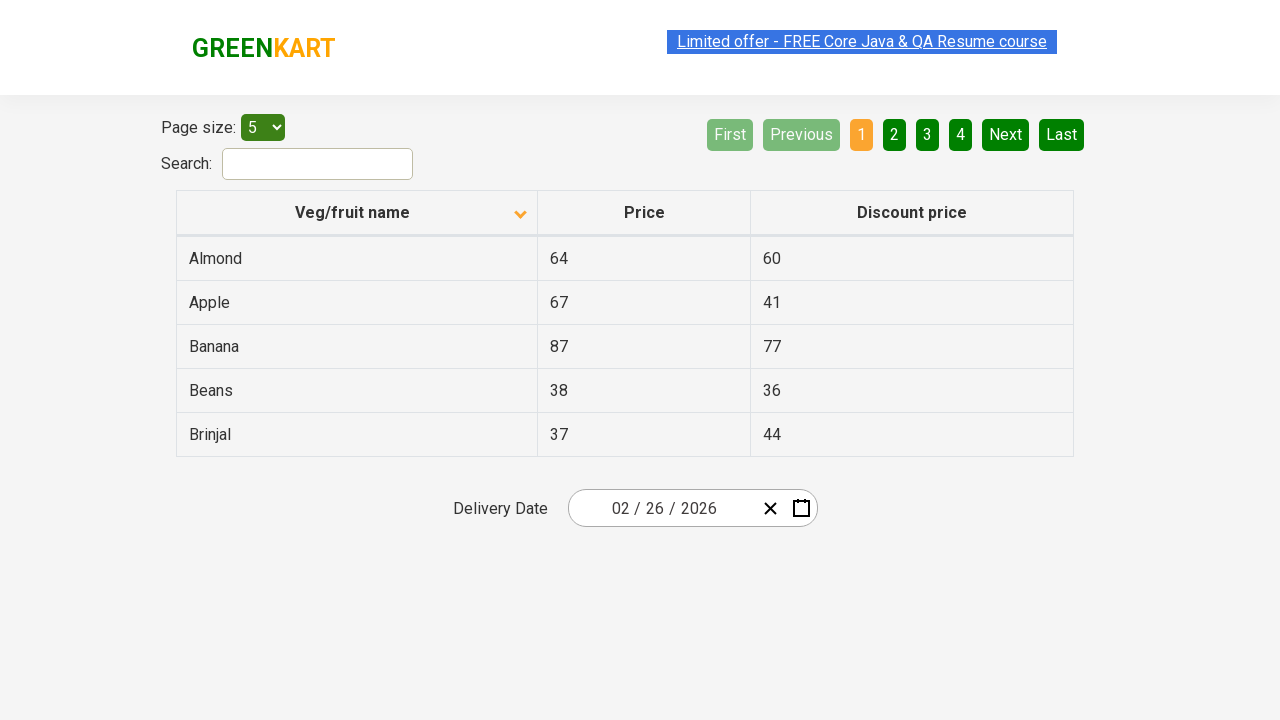

Verified that table sorting matches expected alphabetical order
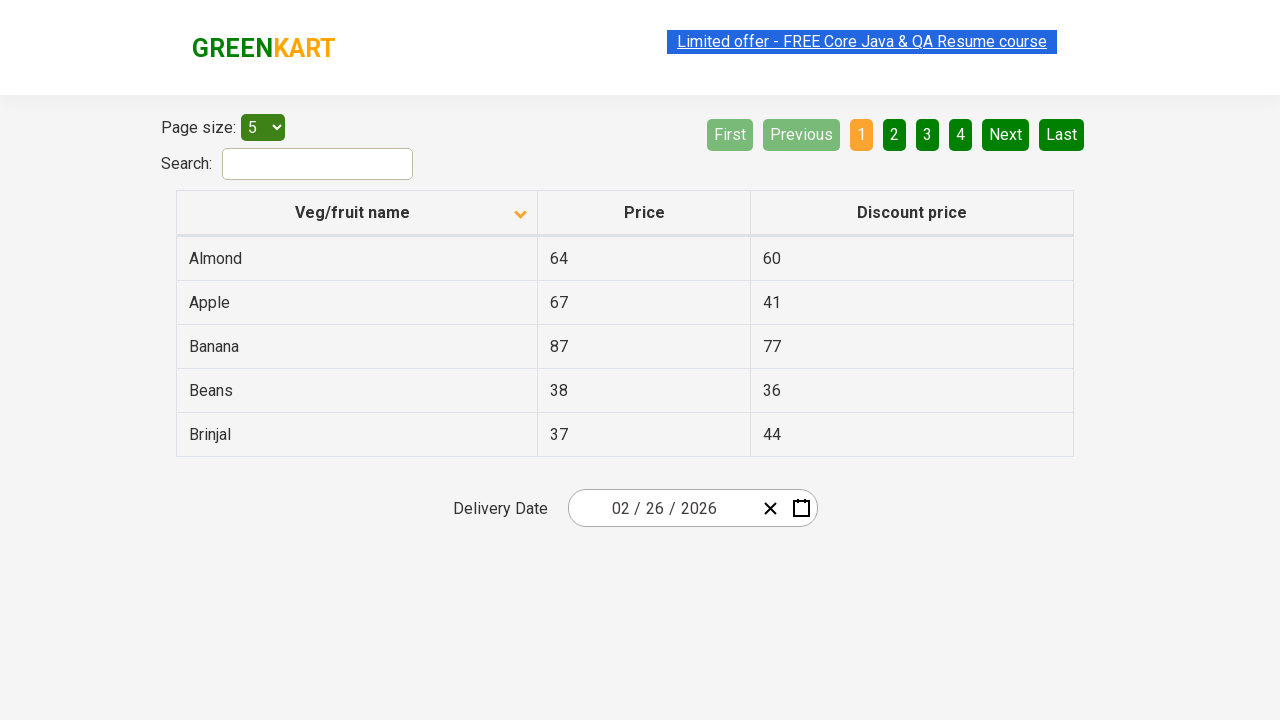

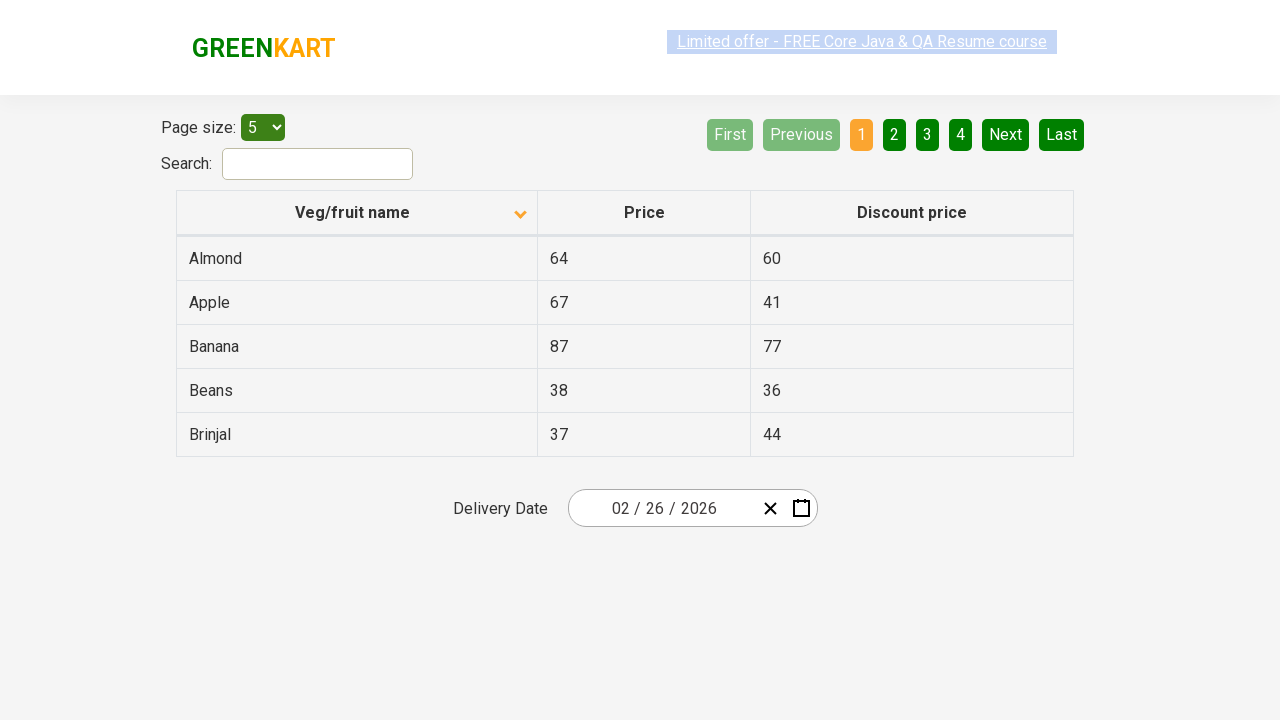